Tests that clicking the Email column header sorts the email values in ascending order.

Starting URL: http://the-internet.herokuapp.com/tables

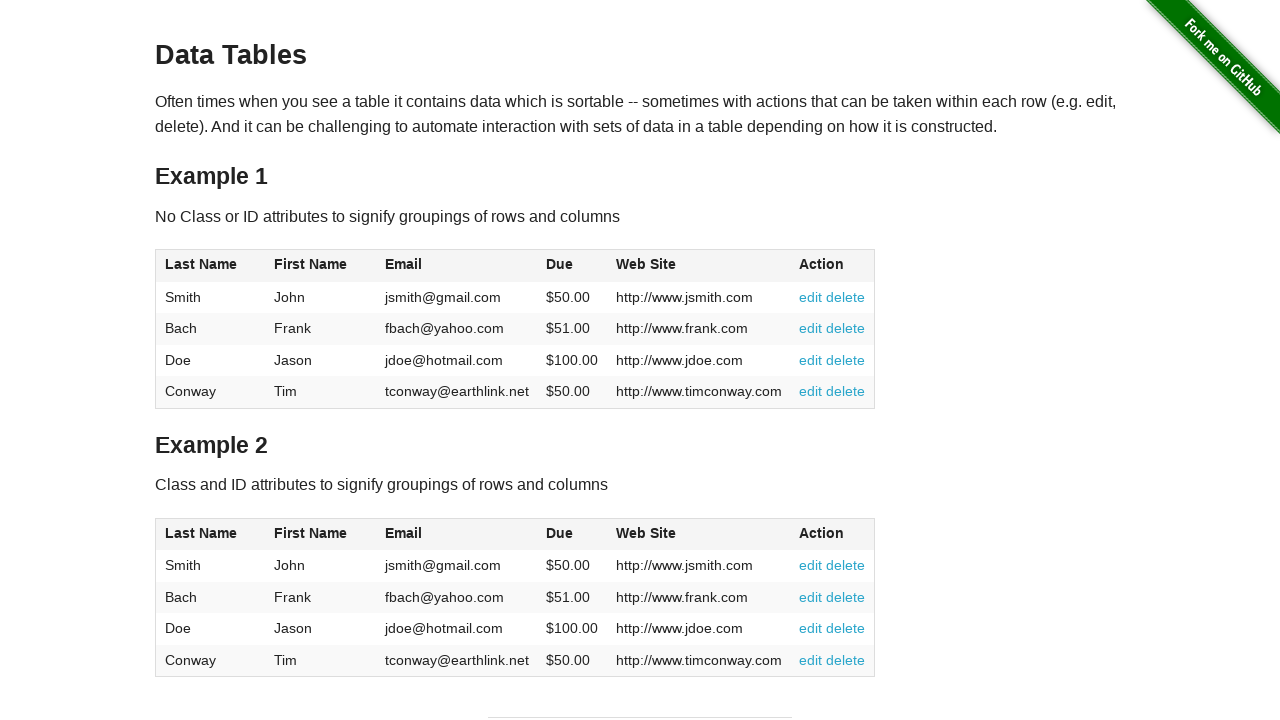

Clicked Email column header to sort ascending at (457, 266) on #table1 thead tr th:nth-of-type(3)
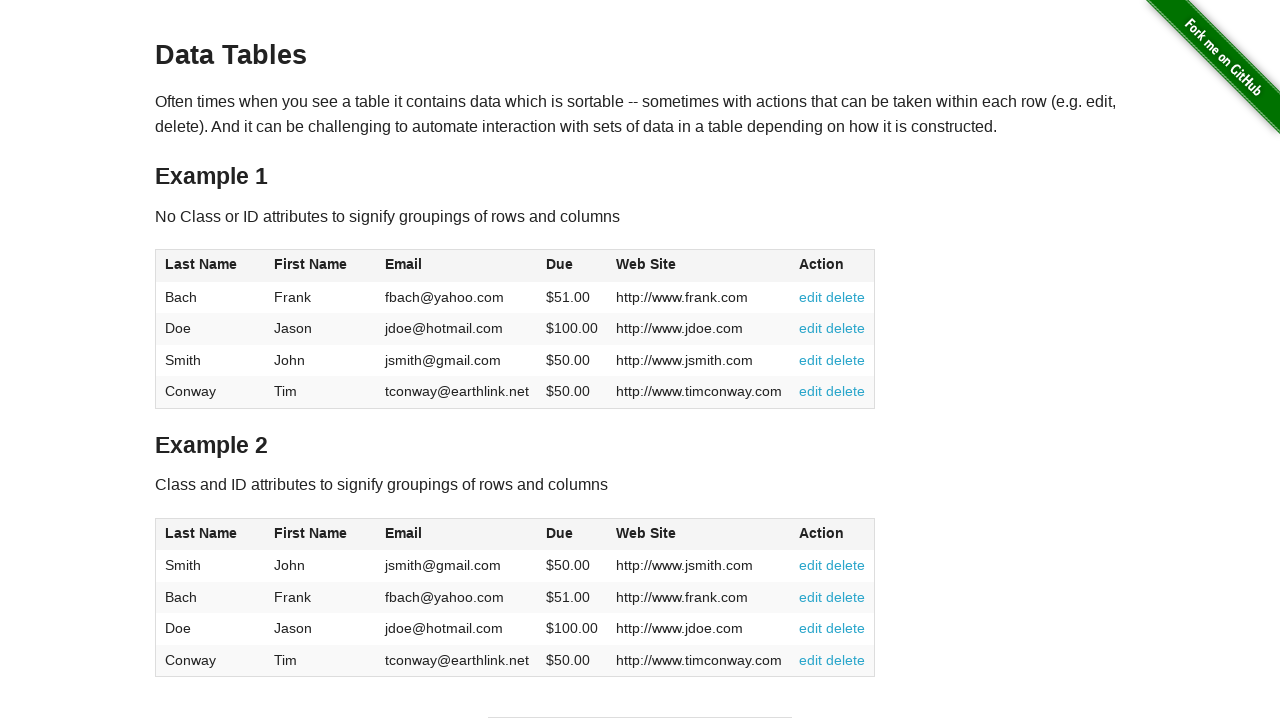

Table data loaded after sorting by Email column
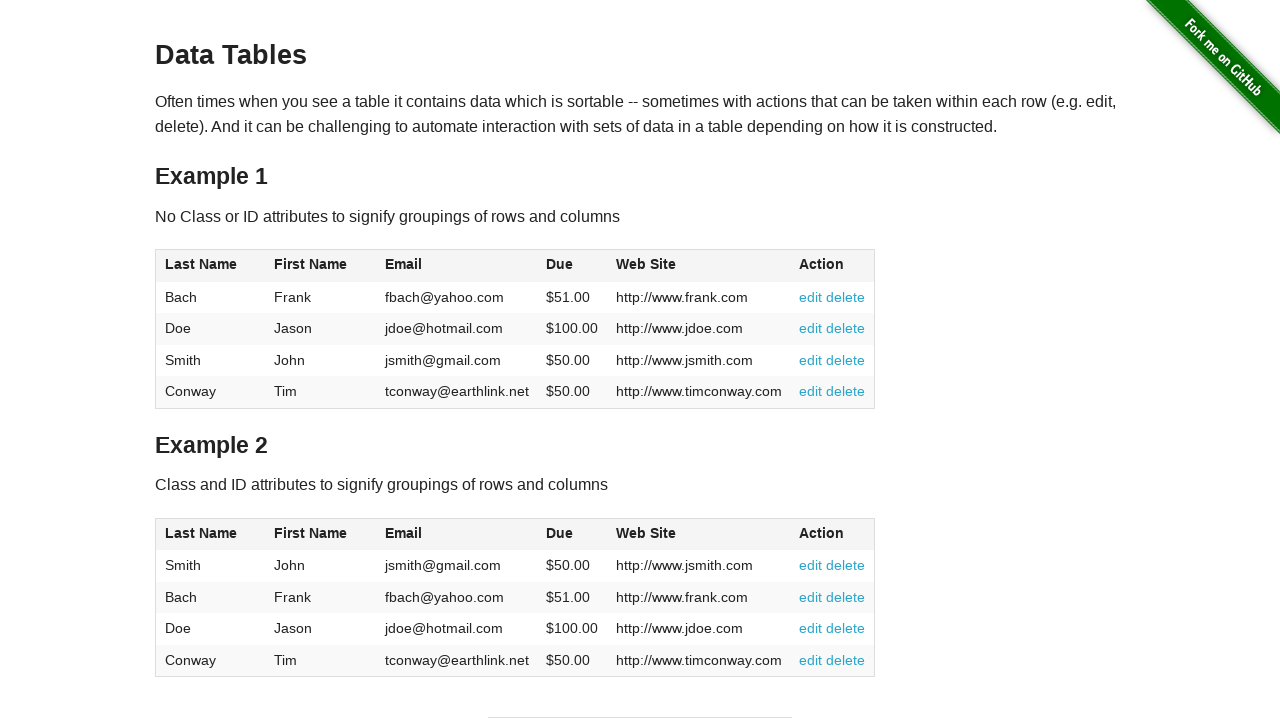

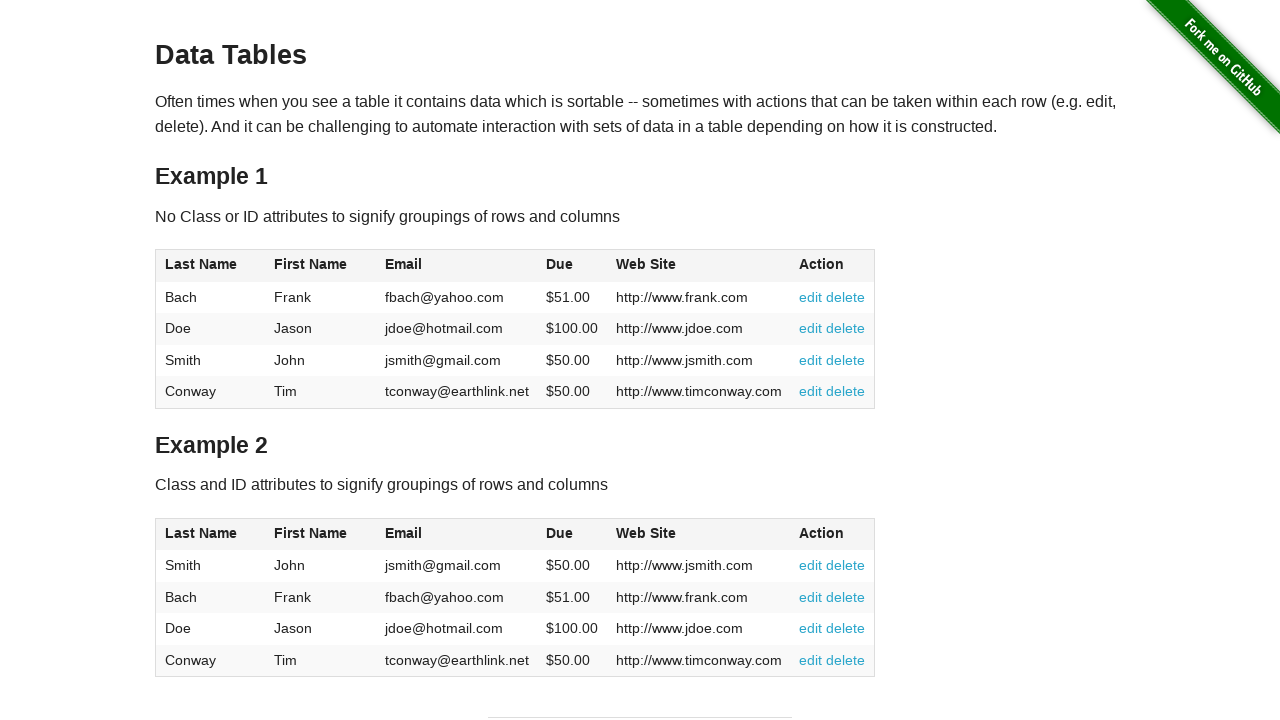